Tests link navigation in footer section by opening multiple links in new tabs using Ctrl+click and switching between windows to verify each page loads

Starting URL: https://www.rahulshettyacademy.com/AutomationPractice/

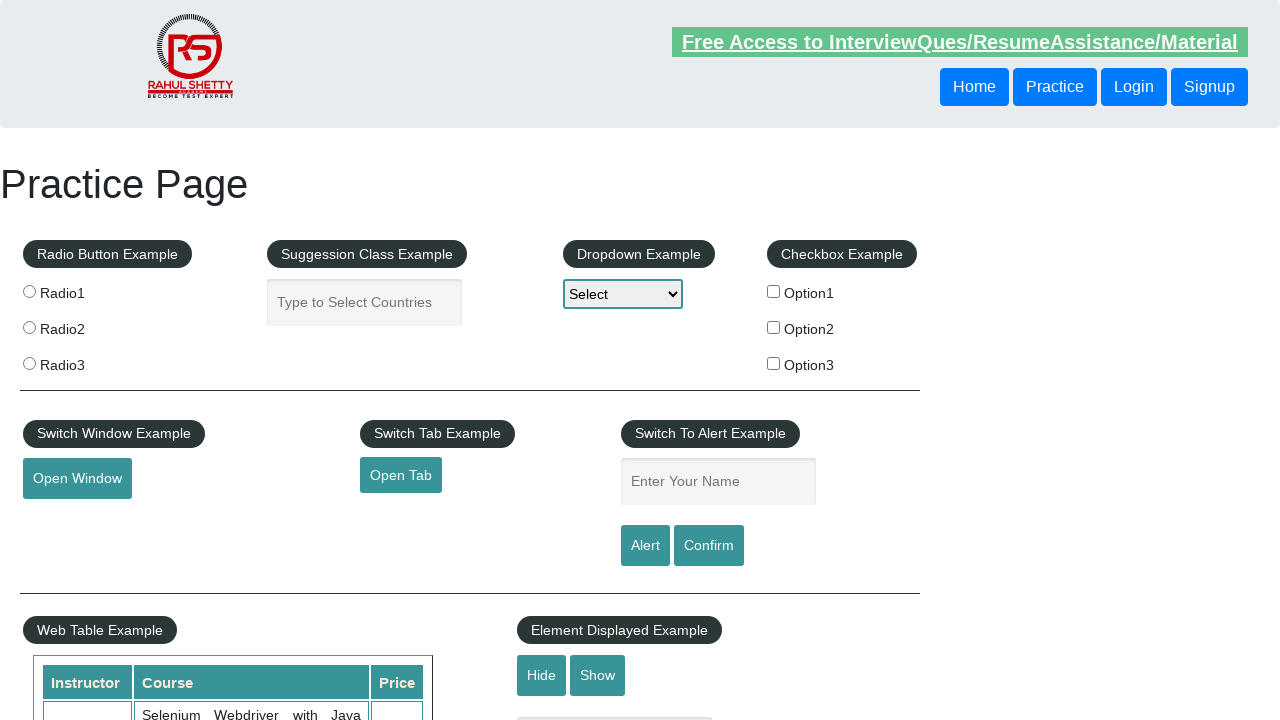

Located all links on page - found 27 total links
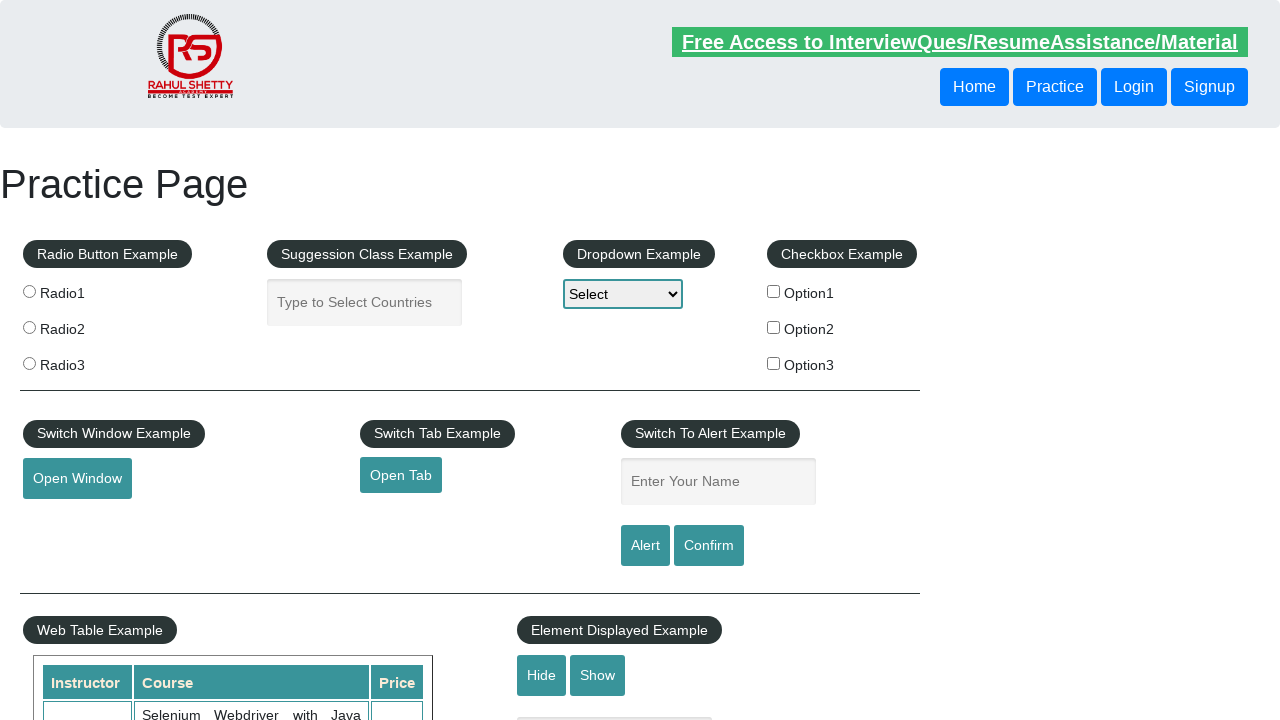

Located footer column element
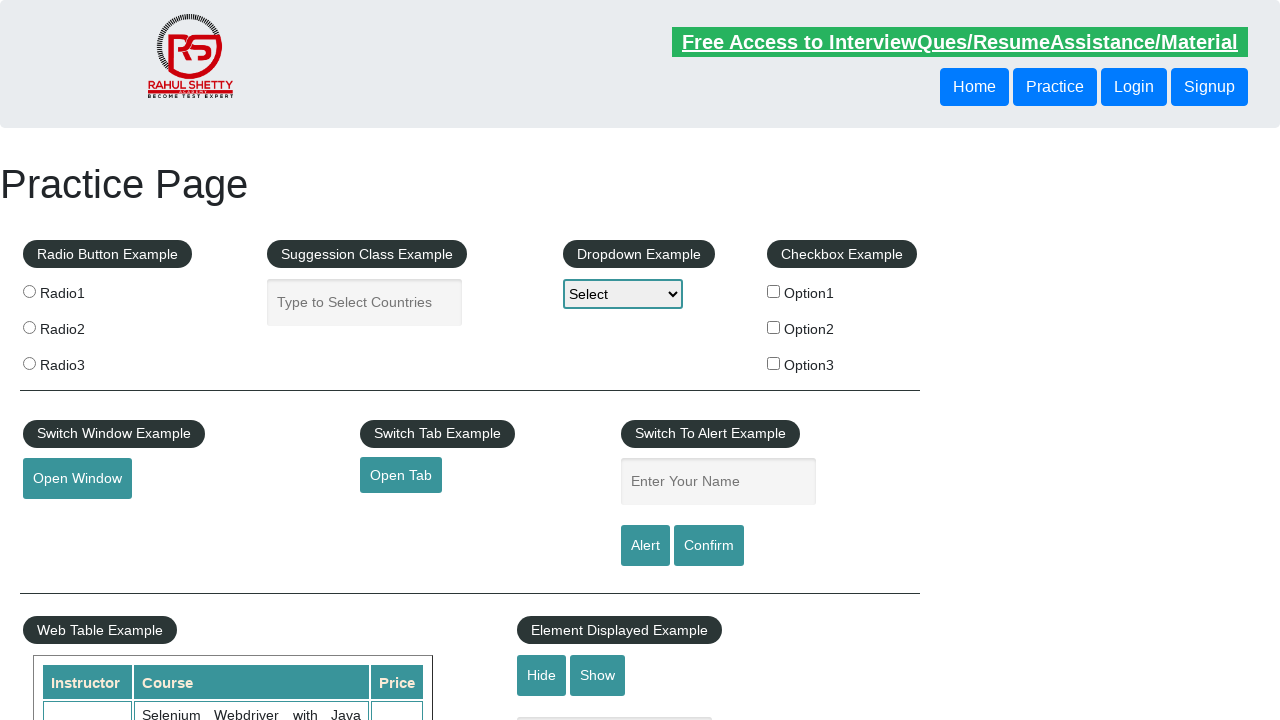

Located footer column links - found 5 links
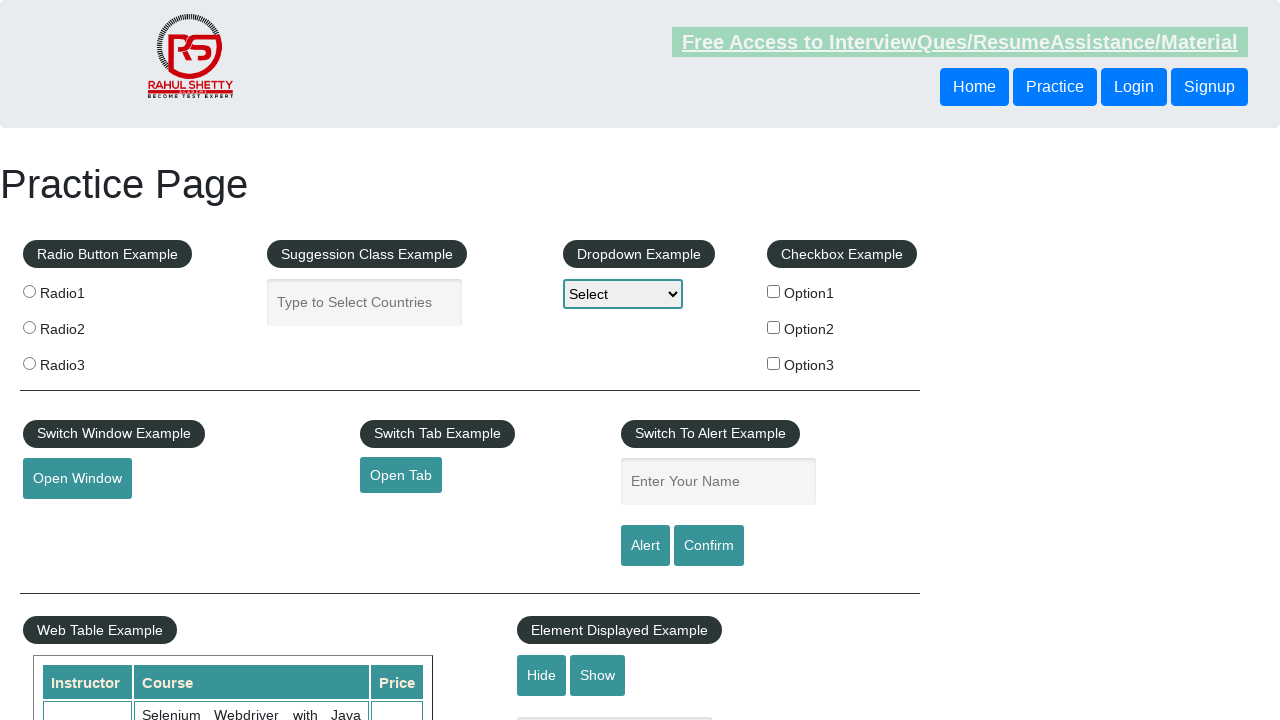

Ctrl+clicked footer link 1 to open in new tab at (68, 520) on xpath=//div[@id='gf-BIG']/table/tbody/tr/td[1]/ul >> a >> nth=1
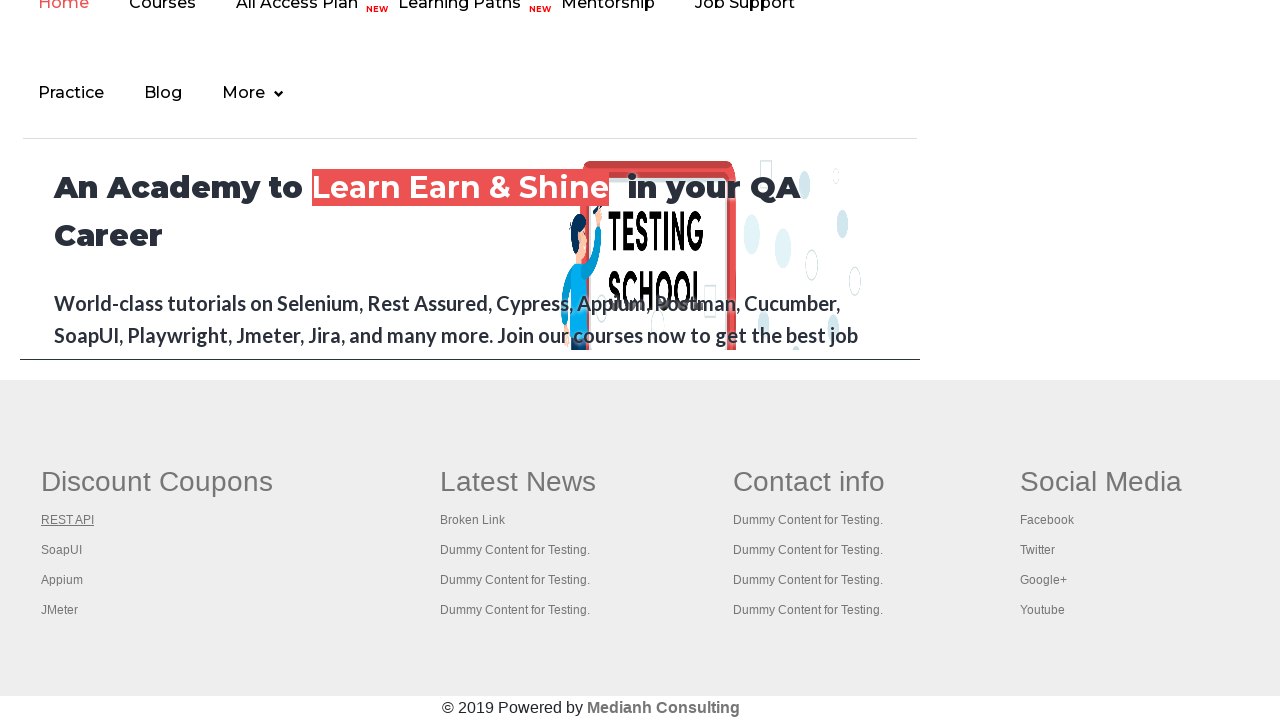

Waited for new tab to load after opening link 1
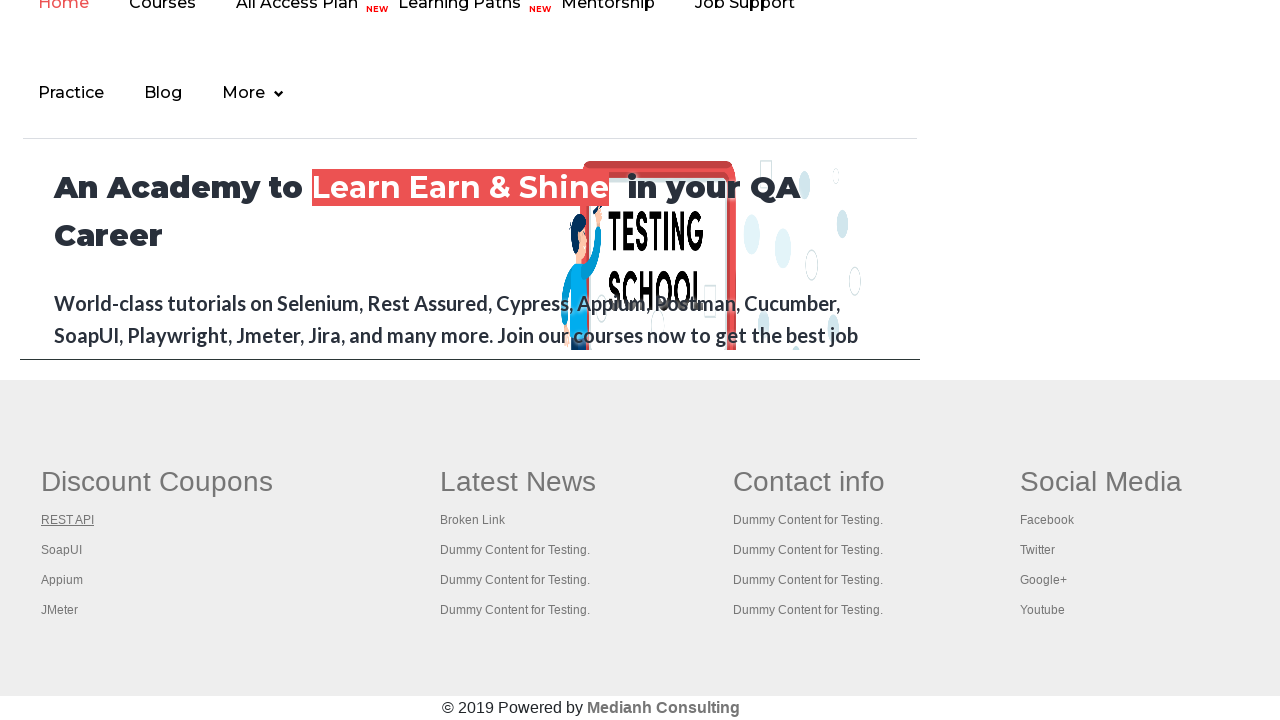

Ctrl+clicked footer link 2 to open in new tab at (62, 550) on xpath=//div[@id='gf-BIG']/table/tbody/tr/td[1]/ul >> a >> nth=2
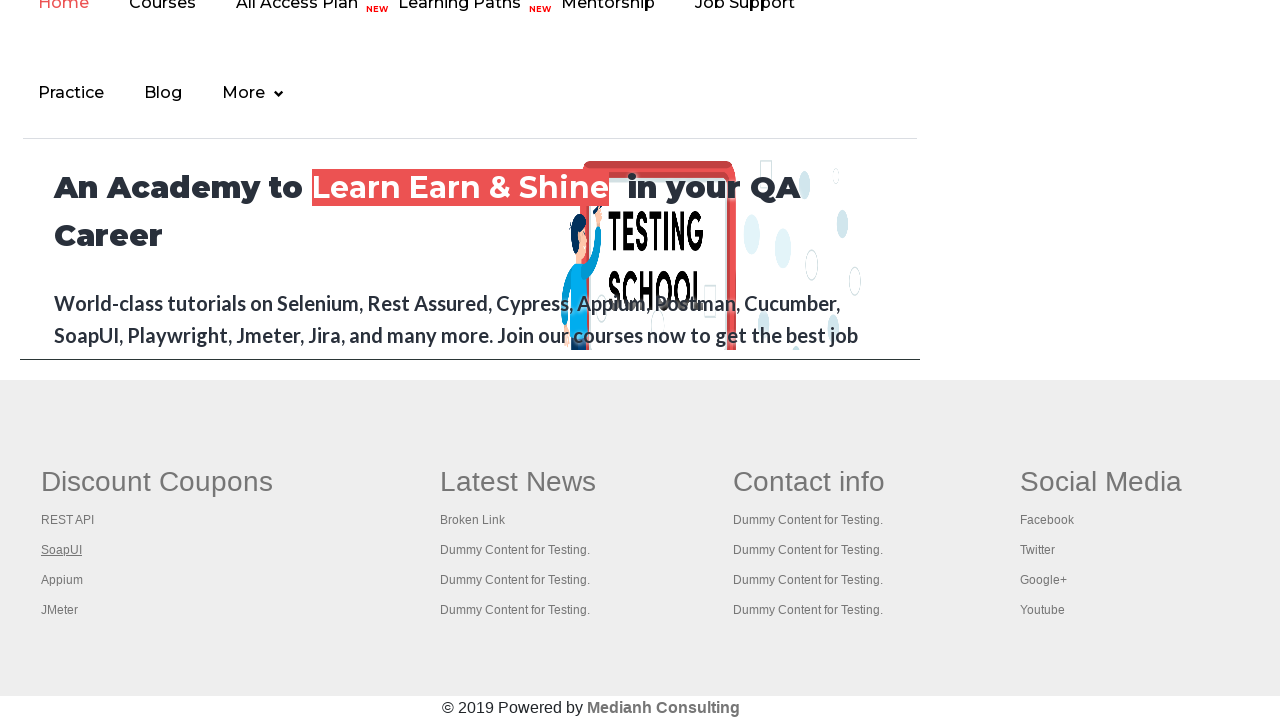

Waited for new tab to load after opening link 2
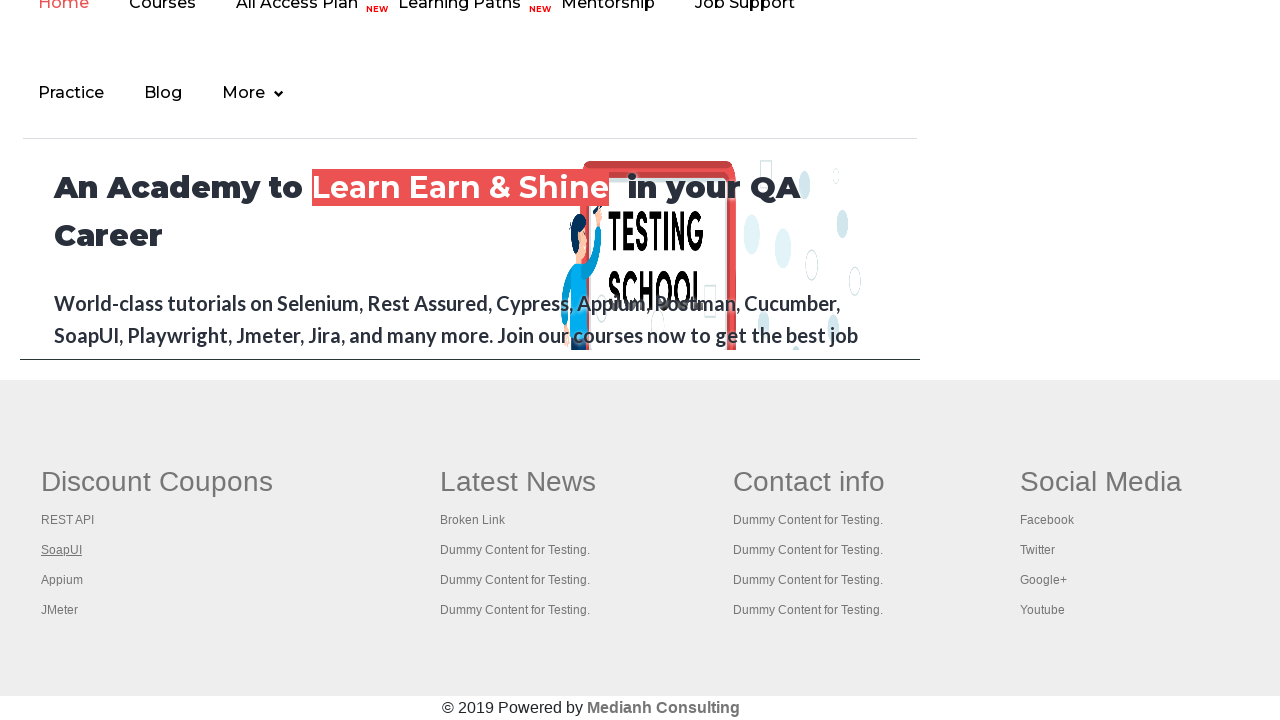

Ctrl+clicked footer link 3 to open in new tab at (62, 580) on xpath=//div[@id='gf-BIG']/table/tbody/tr/td[1]/ul >> a >> nth=3
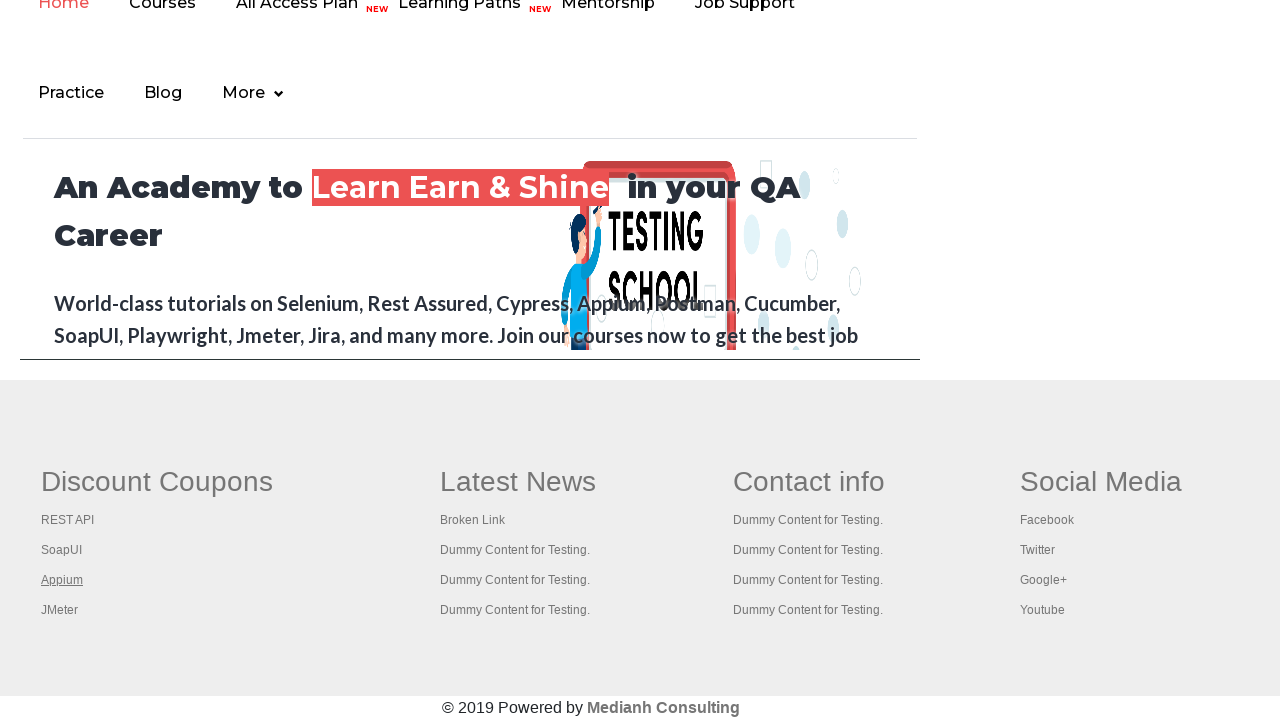

Waited for new tab to load after opening link 3
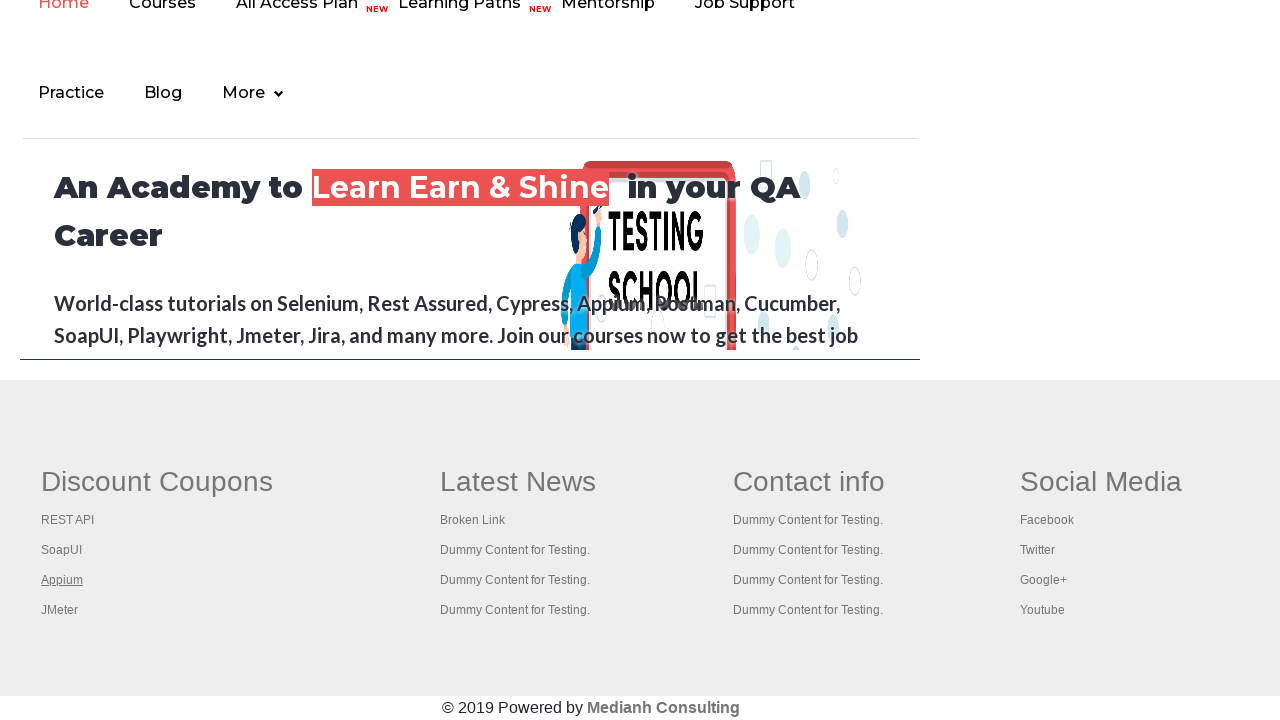

Ctrl+clicked footer link 4 to open in new tab at (60, 610) on xpath=//div[@id='gf-BIG']/table/tbody/tr/td[1]/ul >> a >> nth=4
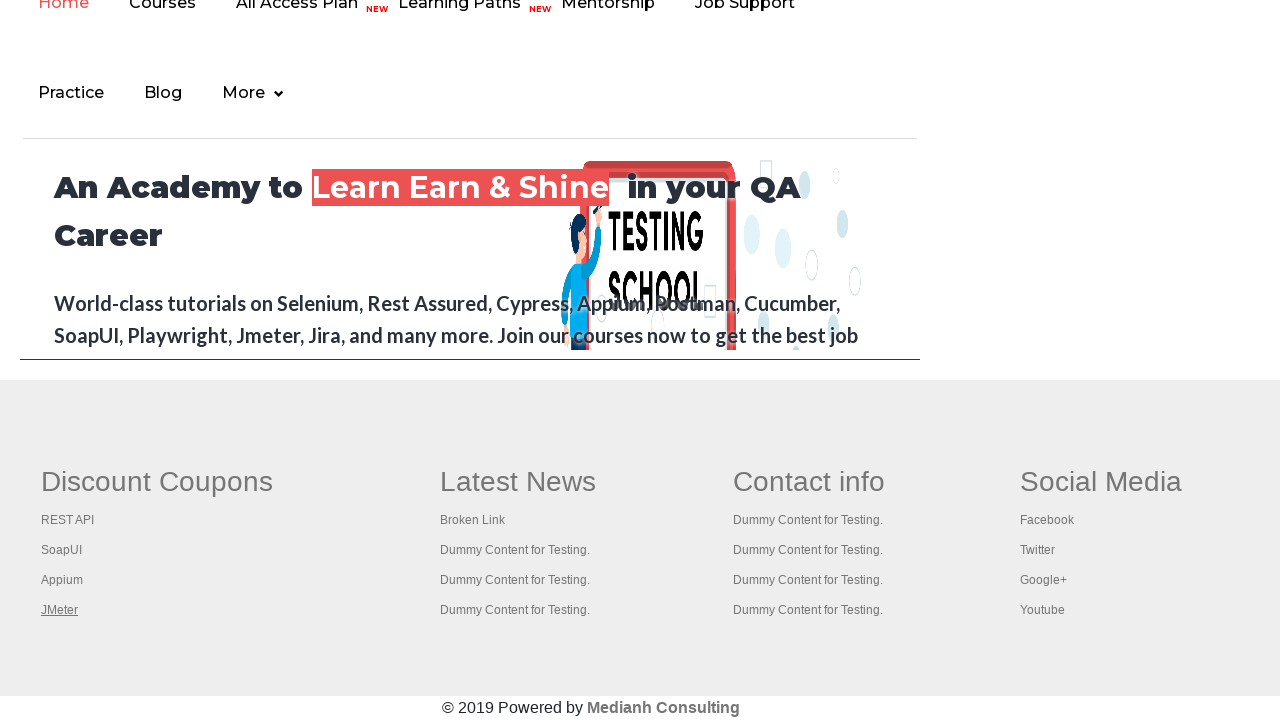

Waited for new tab to load after opening link 4
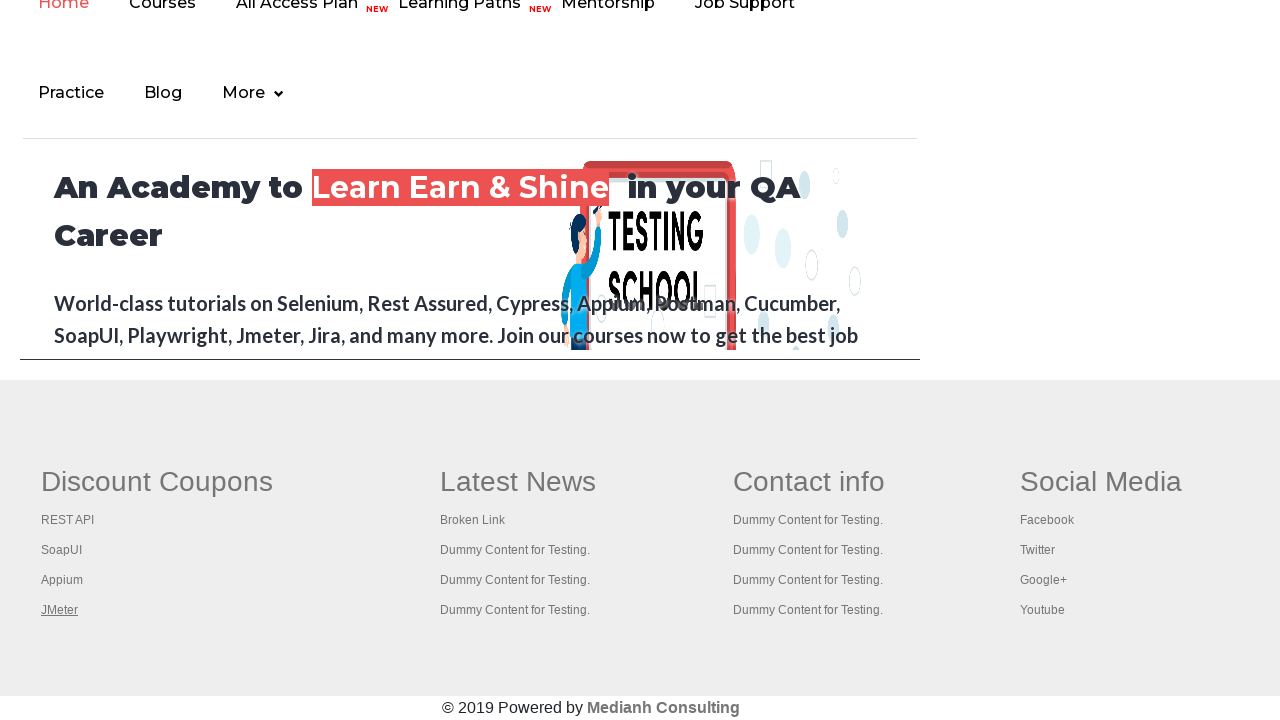

Retrieved all open browser tabs - total tabs: 5
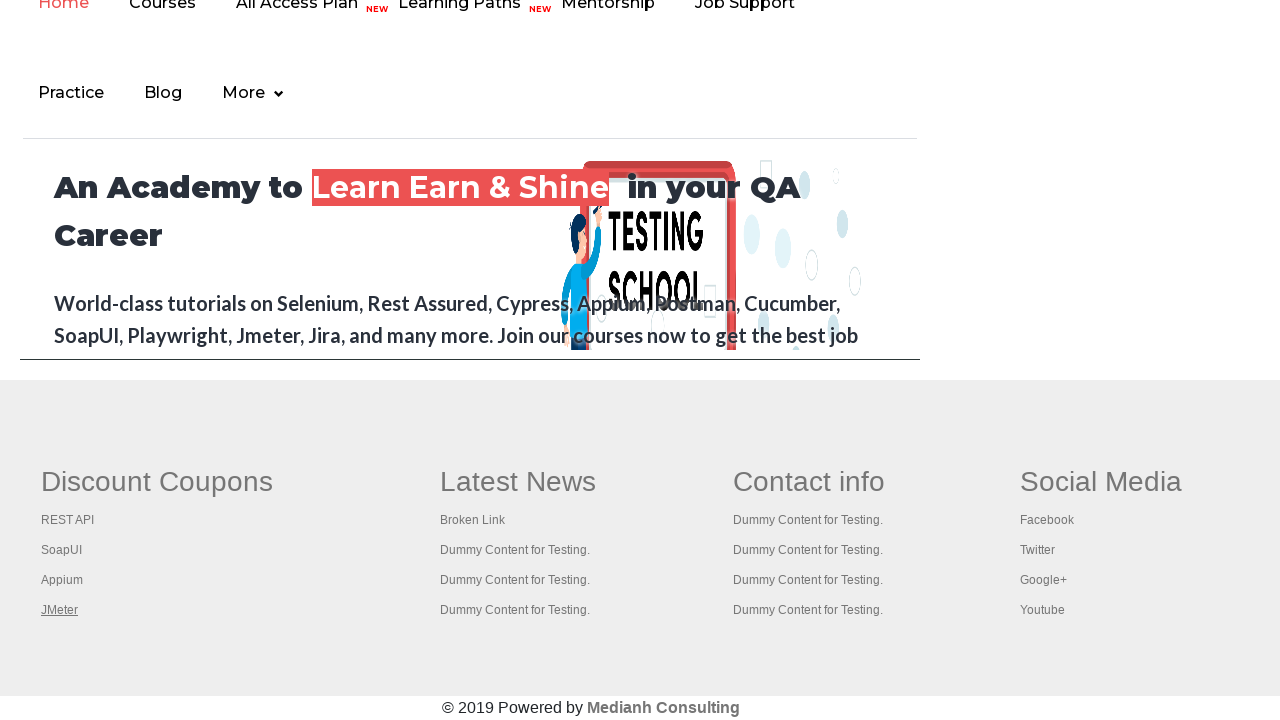

Switched to tab with title: Practice Page
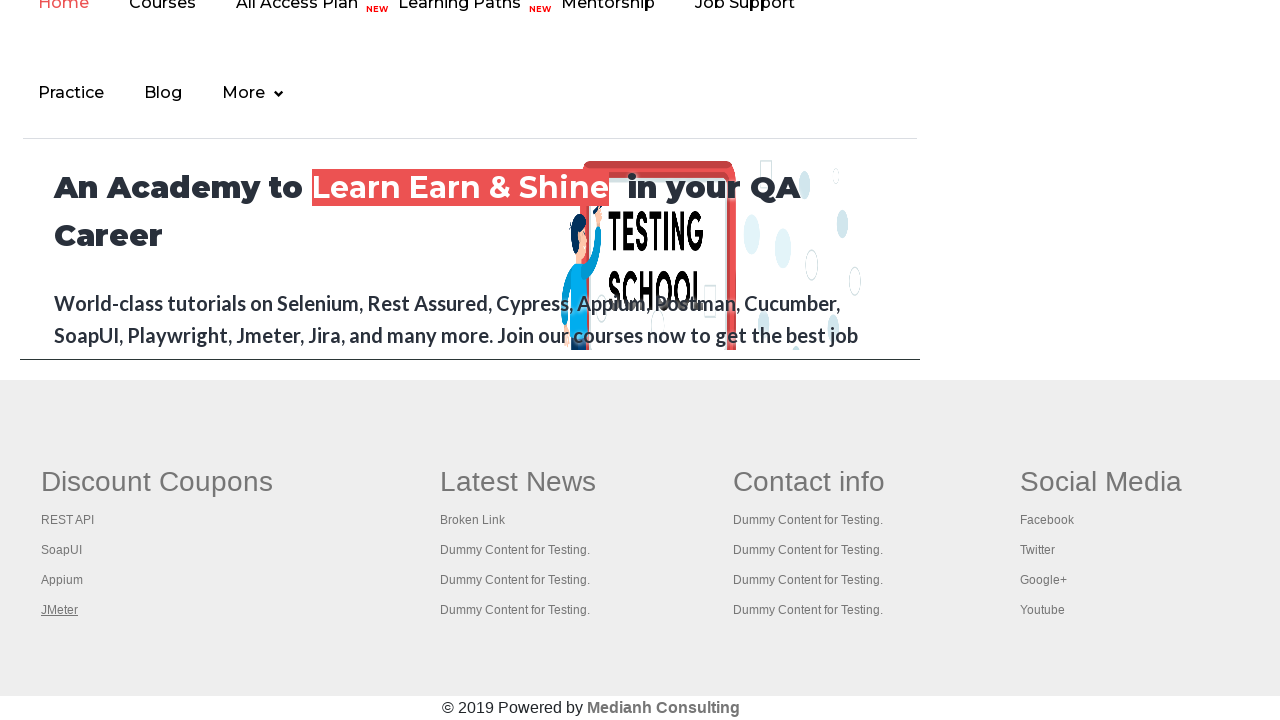

Waited for tab content to be visible - page title: Practice Page
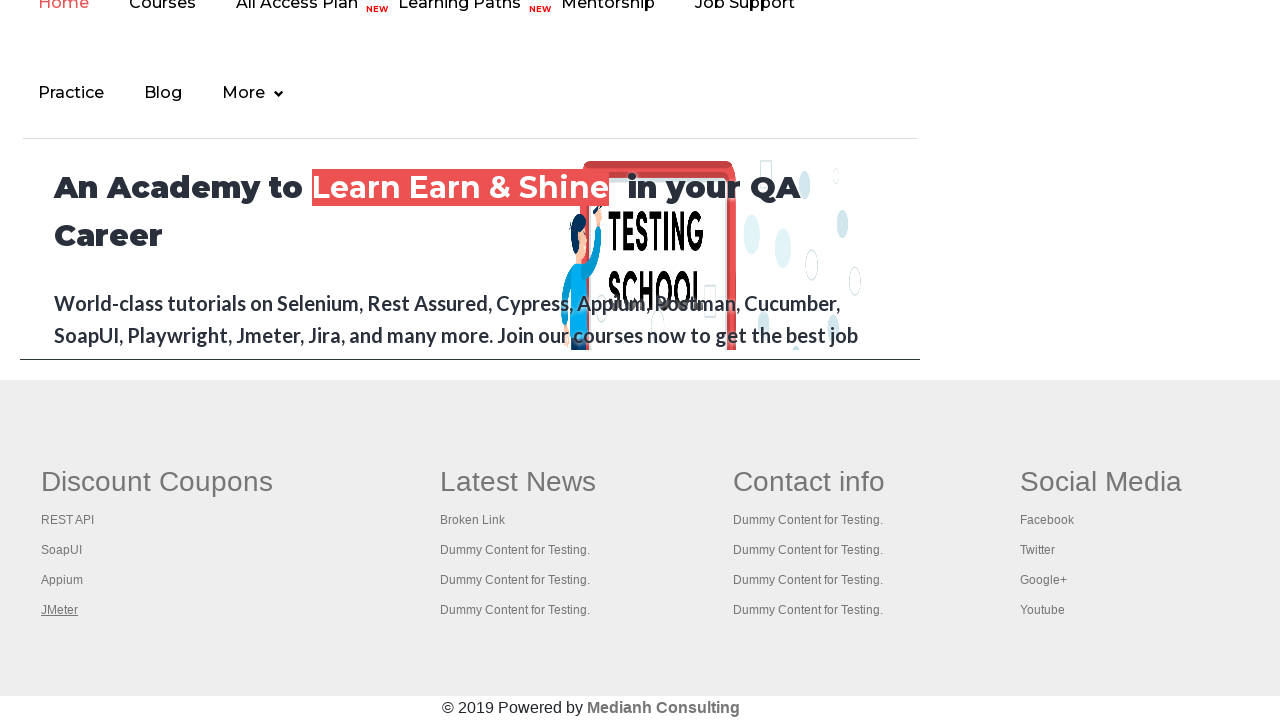

Switched to tab with title: REST API Tutorial
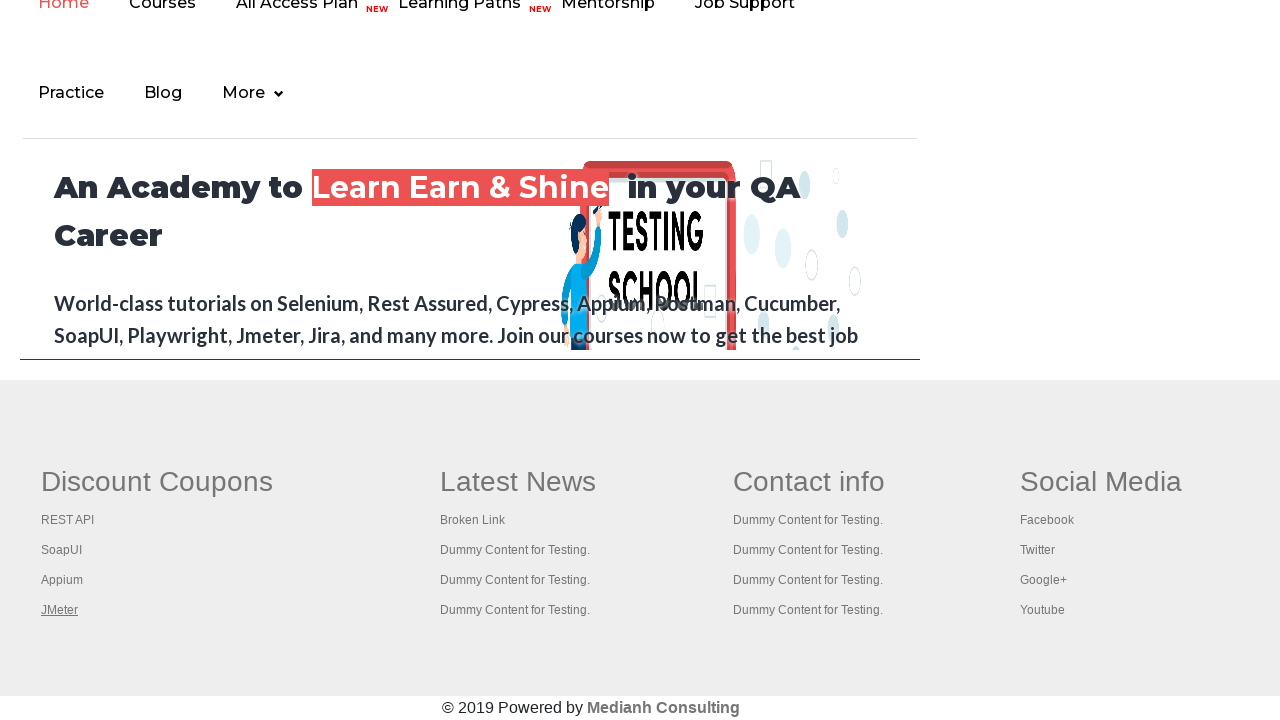

Waited for tab content to be visible - page title: REST API Tutorial
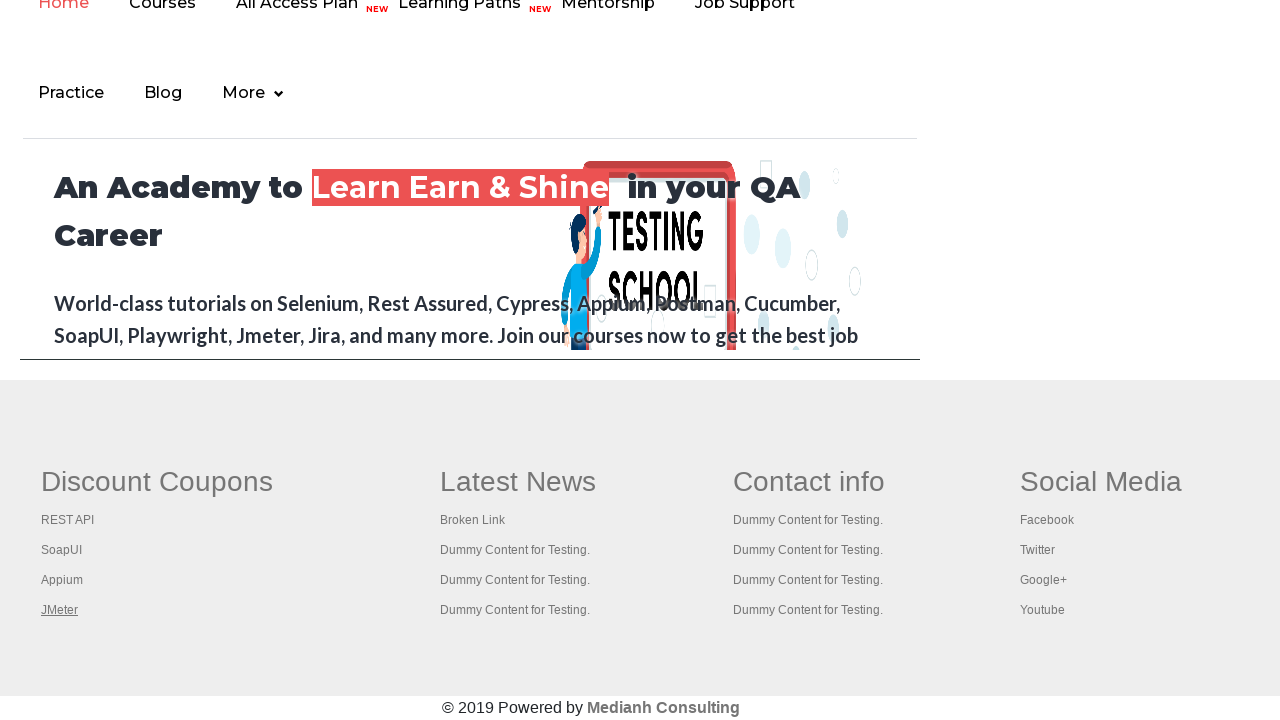

Switched to tab with title: The World’s Most Popular API Testing Tool | SoapUI
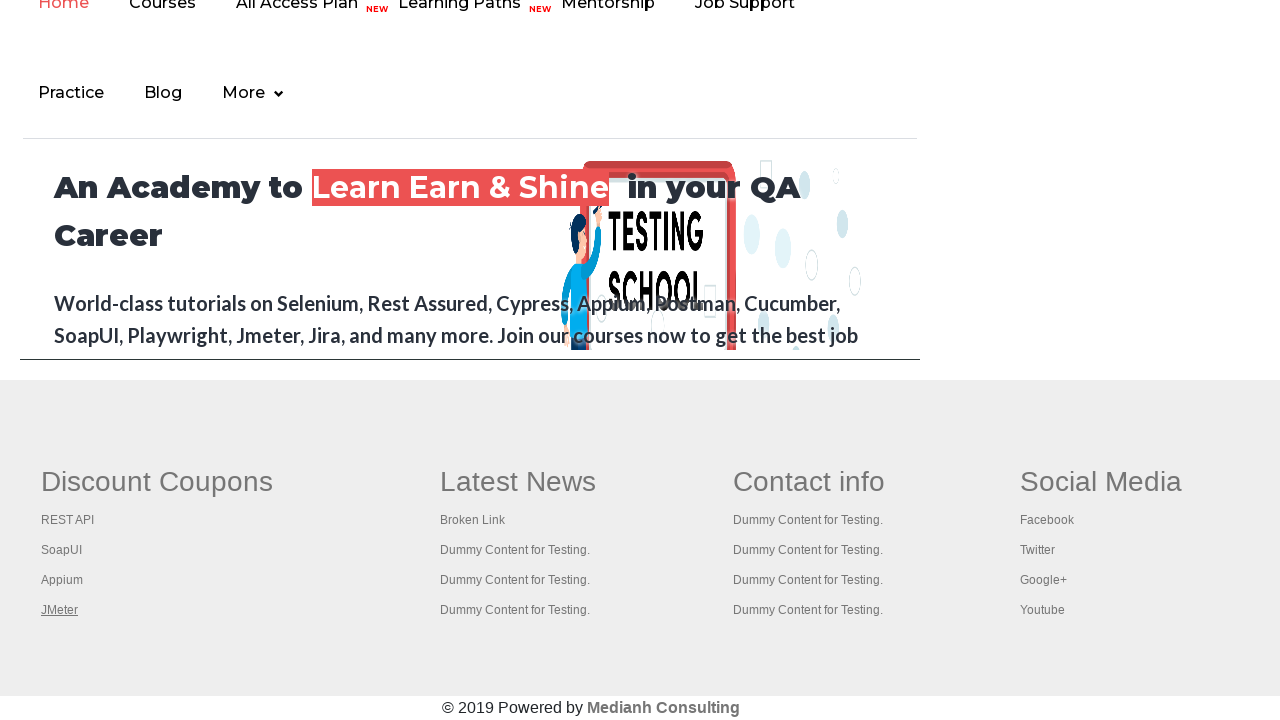

Waited for tab content to be visible - page title: The World’s Most Popular API Testing Tool | SoapUI
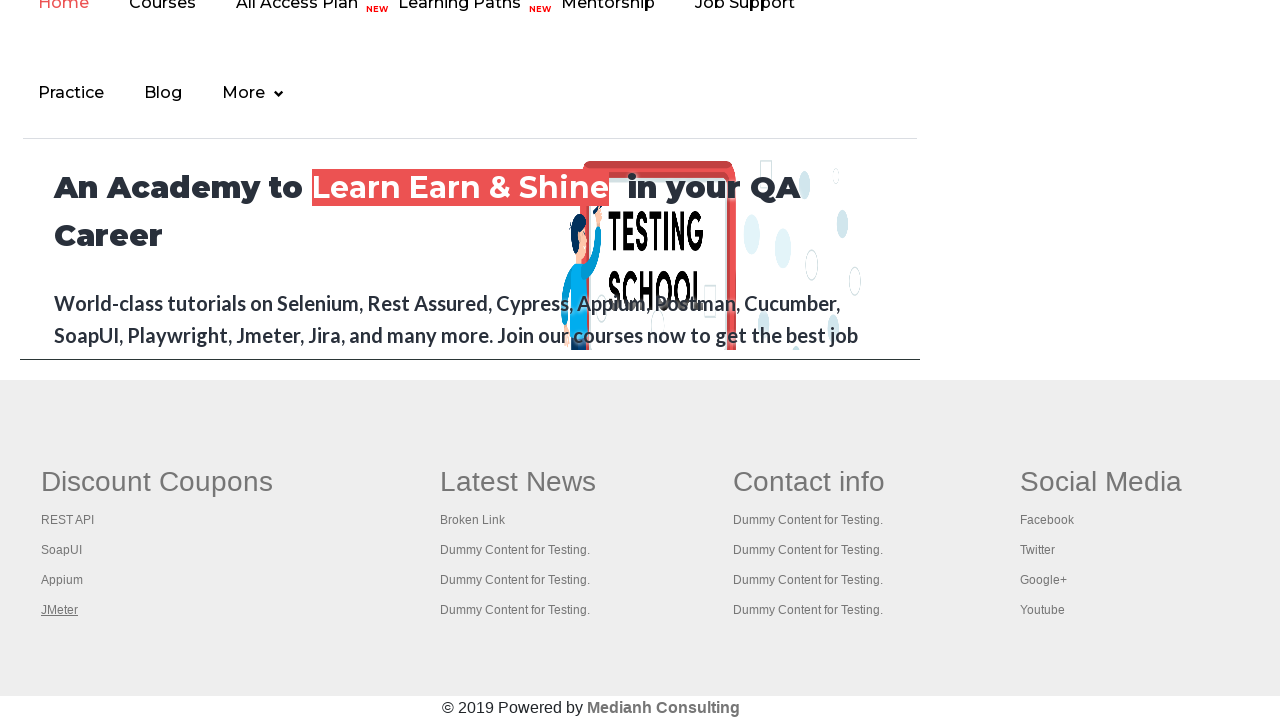

Switched to tab with title: Appium tutorial for Mobile Apps testing | RahulShetty Academy | Rahul
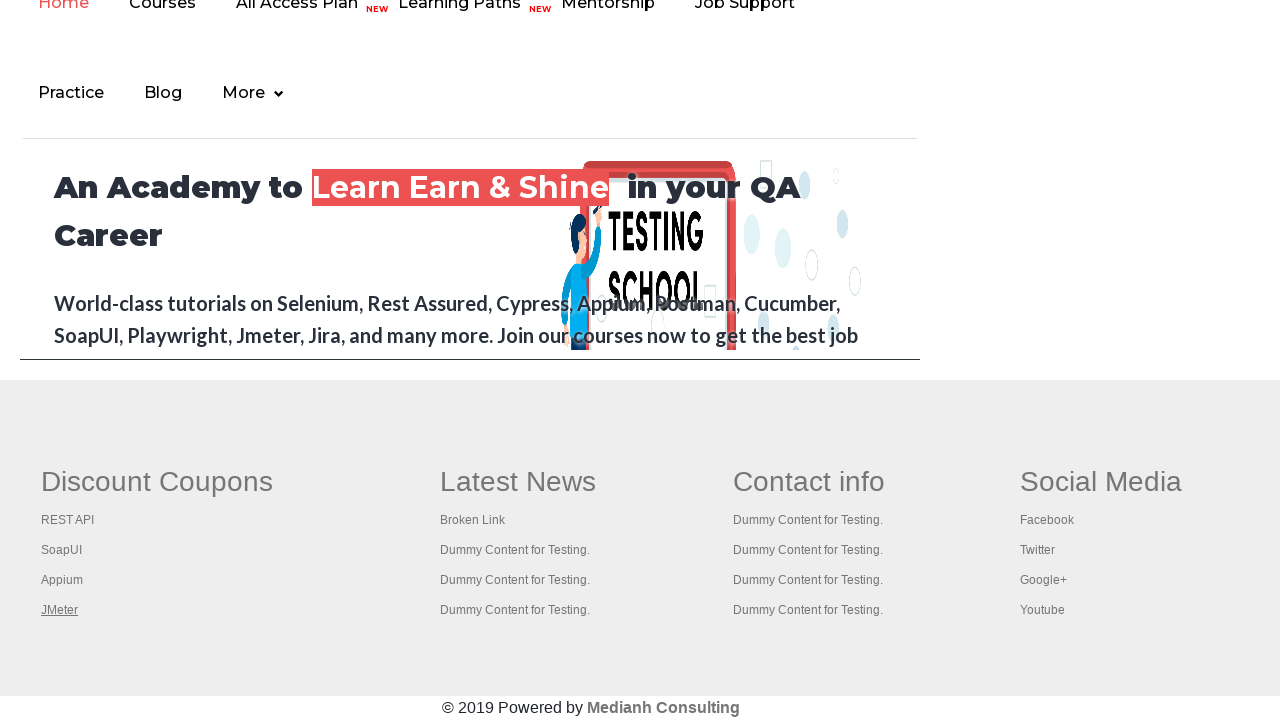

Waited for tab content to be visible - page title: Appium tutorial for Mobile Apps testing | RahulShetty Academy | Rahul
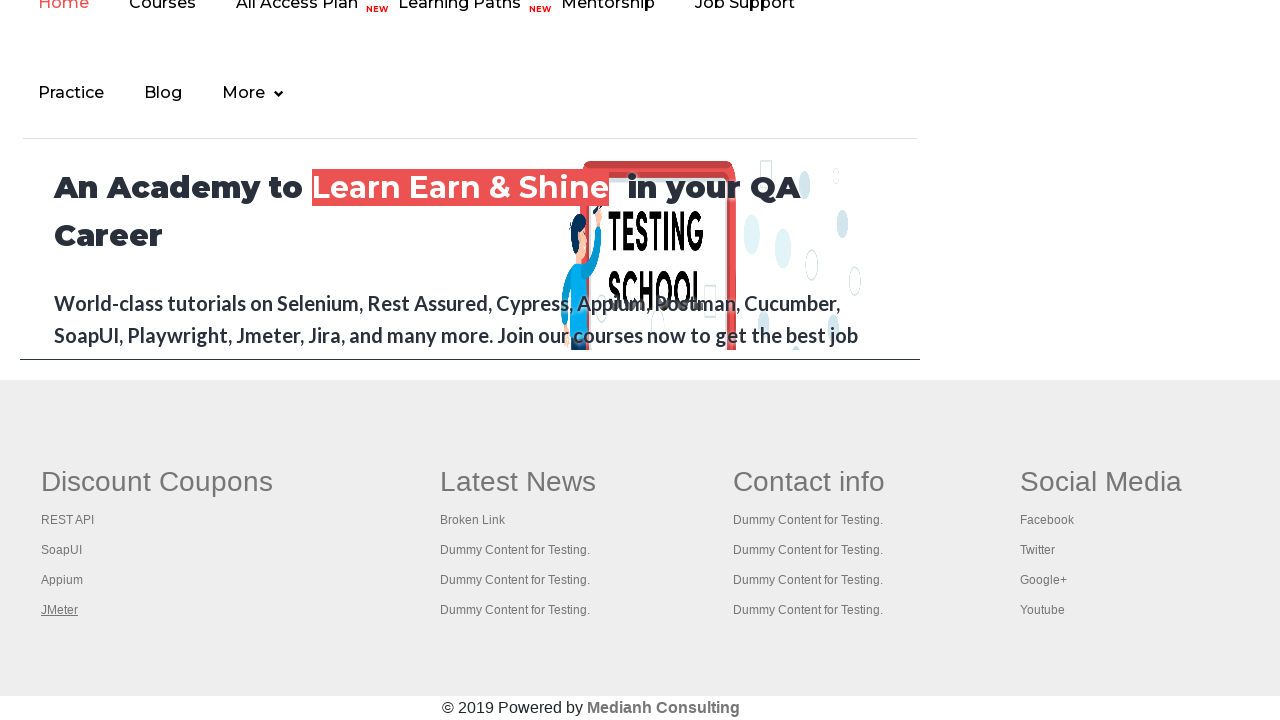

Switched to tab with title: Apache JMeter - Apache JMeter™
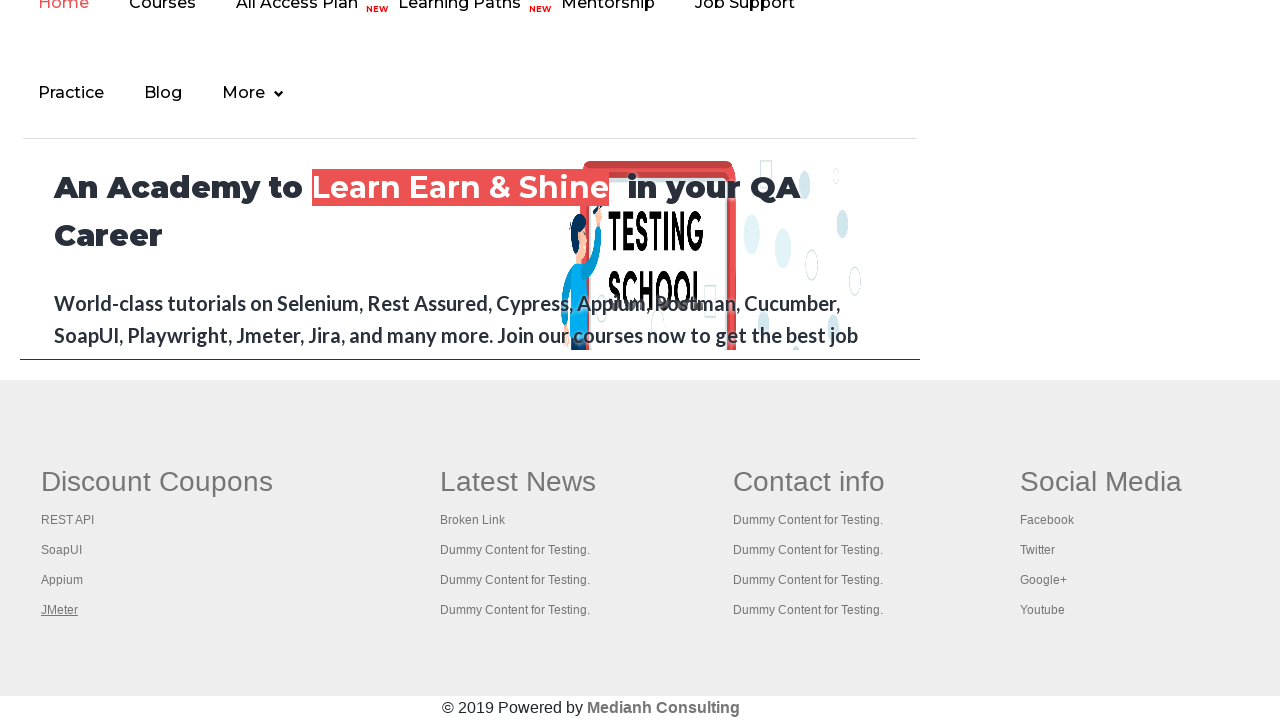

Waited for tab content to be visible - page title: Apache JMeter - Apache JMeter™
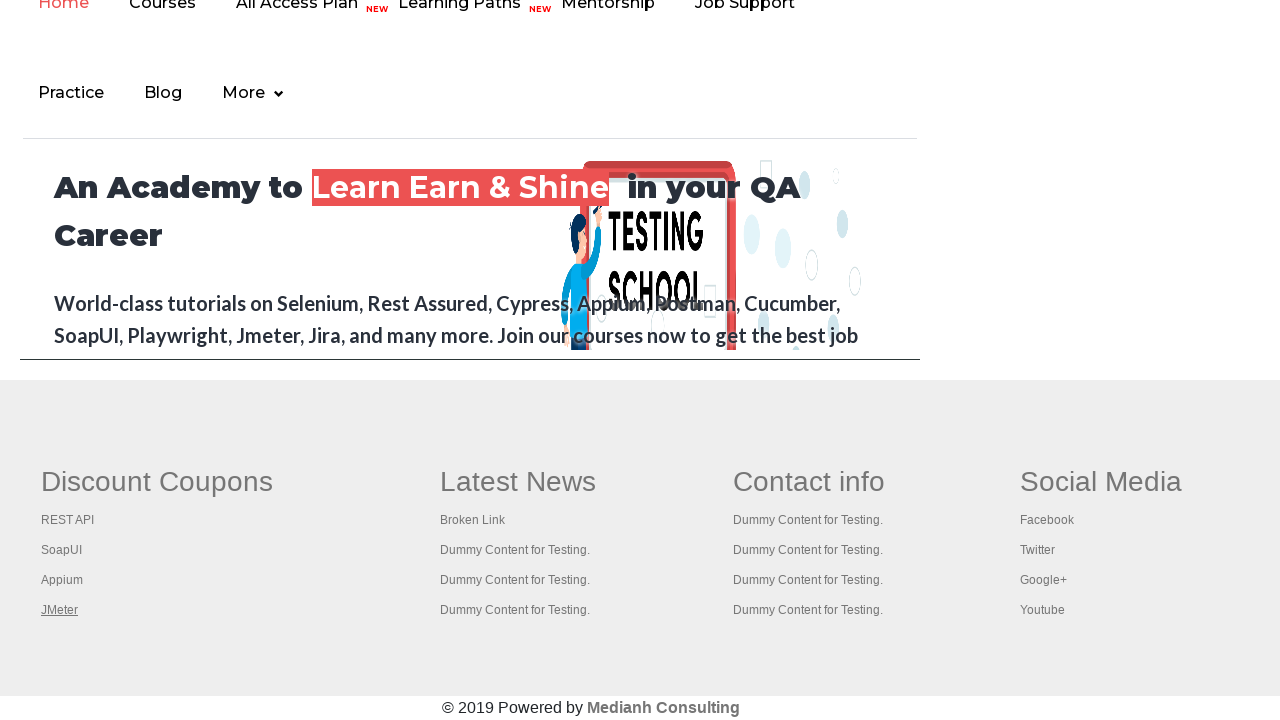

Switched back to original tab - title: Practice Page
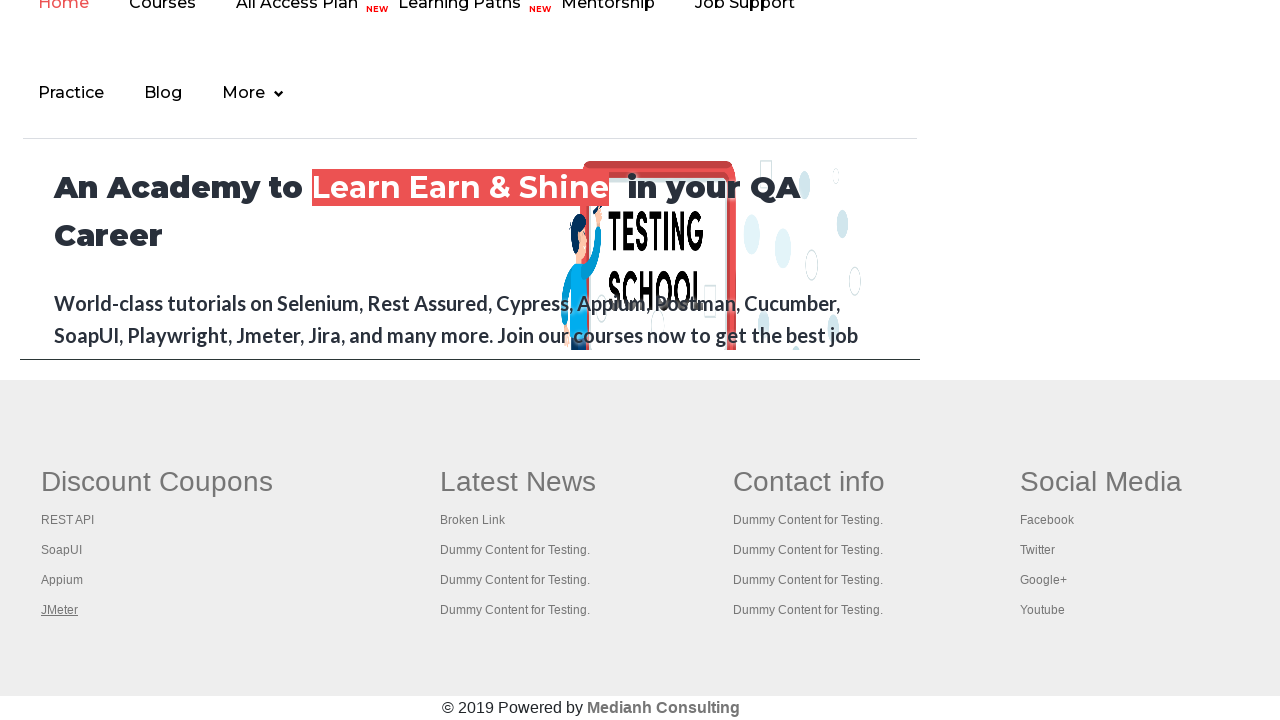

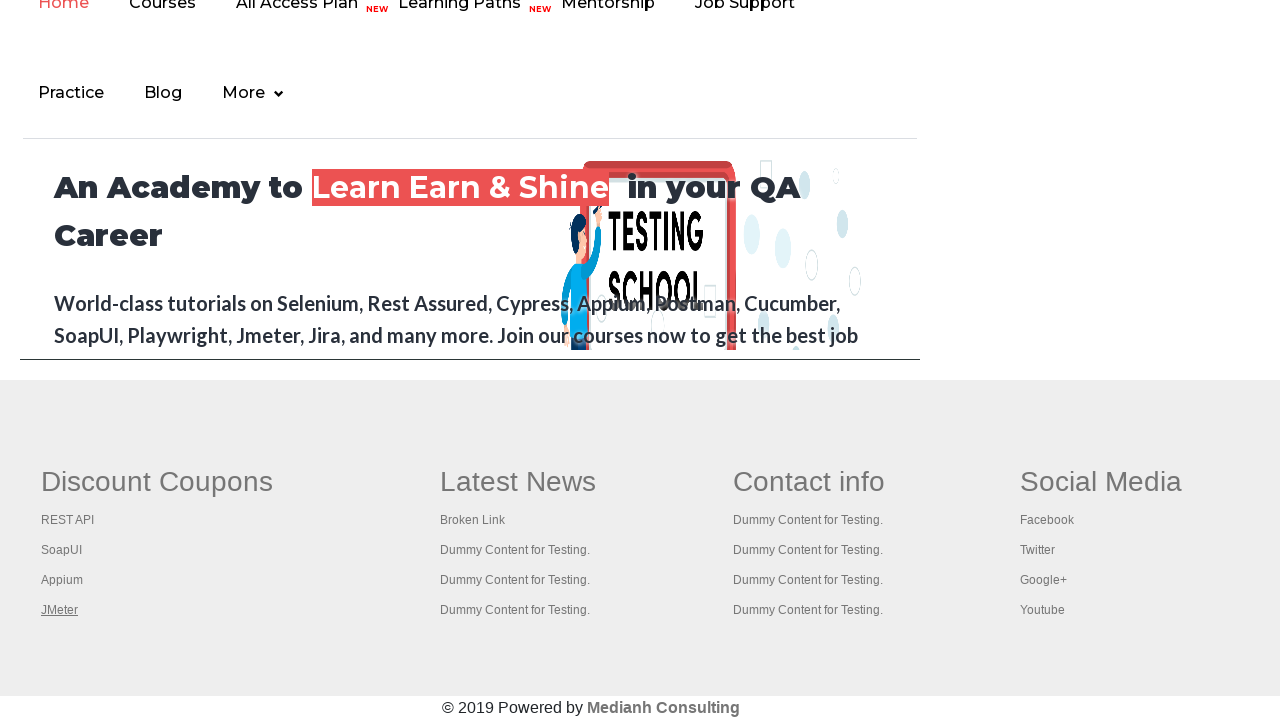